Tests that edits are saved when the input loses focus (blur event)

Starting URL: https://demo.playwright.dev/todomvc

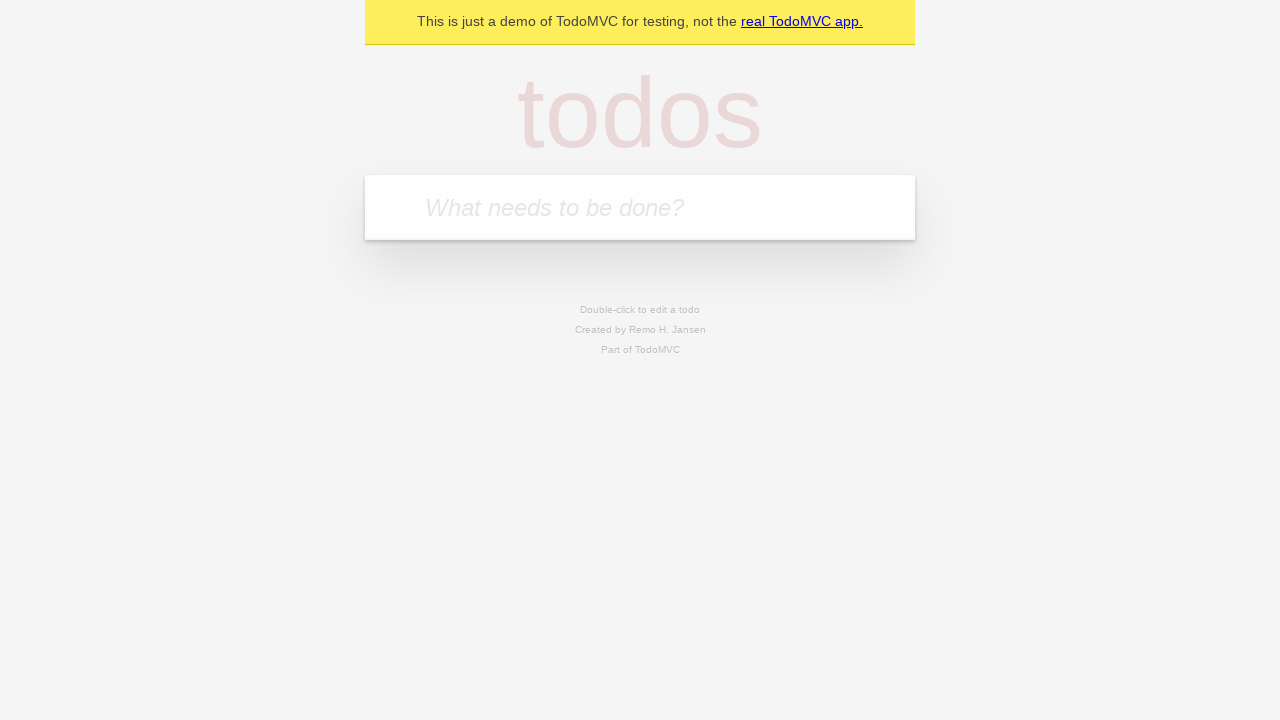

Filled new todo input with 'buy some cheese' on internal:attr=[placeholder="What needs to be done?"i]
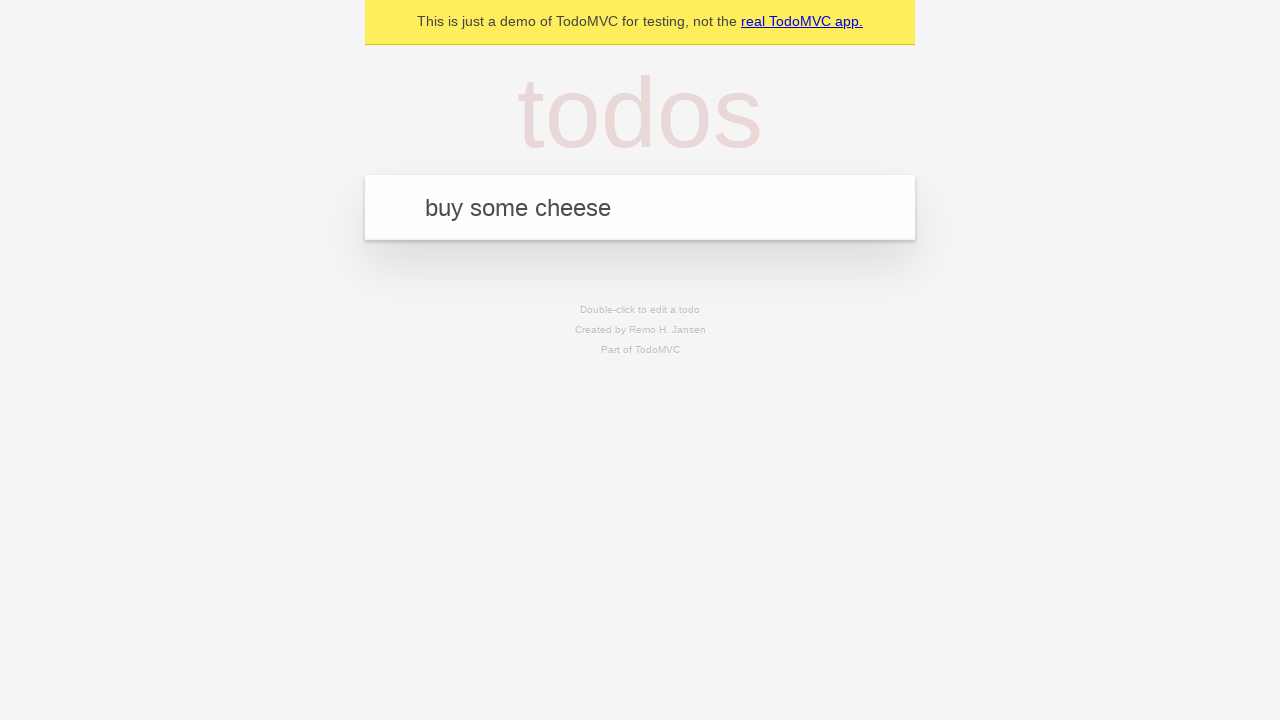

Pressed Enter to create todo 'buy some cheese' on internal:attr=[placeholder="What needs to be done?"i]
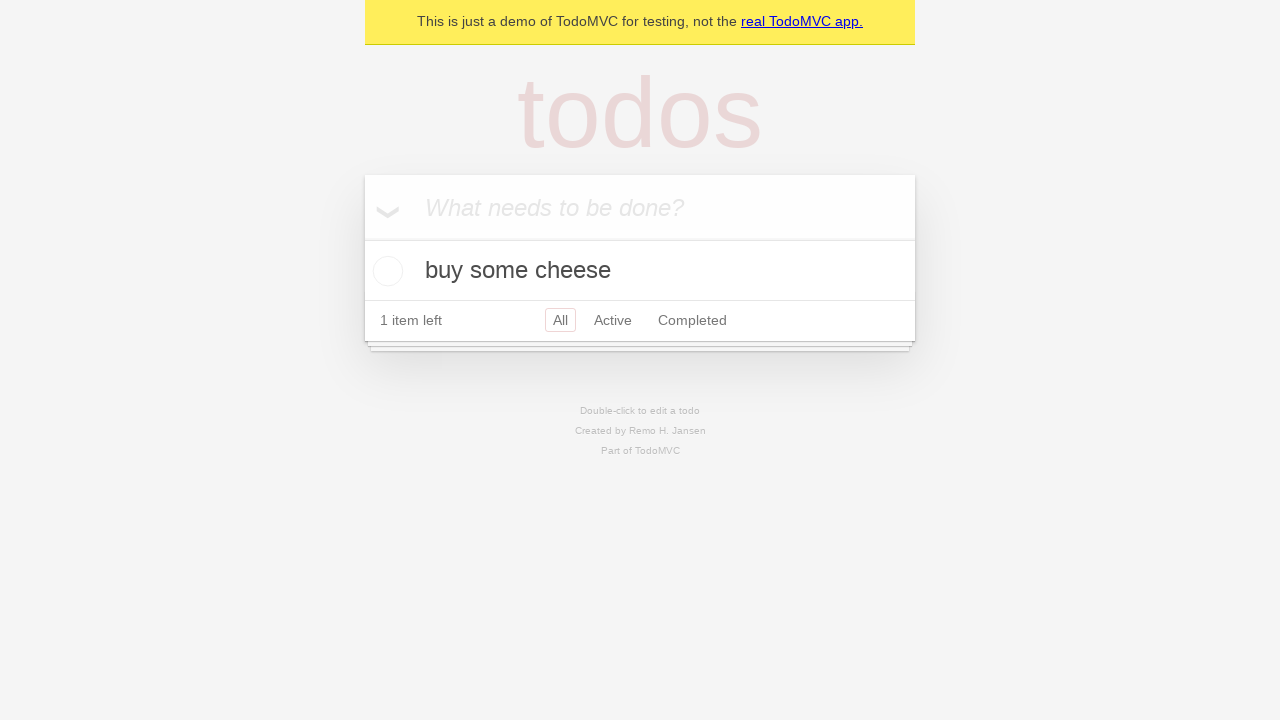

Filled new todo input with 'feed the cat' on internal:attr=[placeholder="What needs to be done?"i]
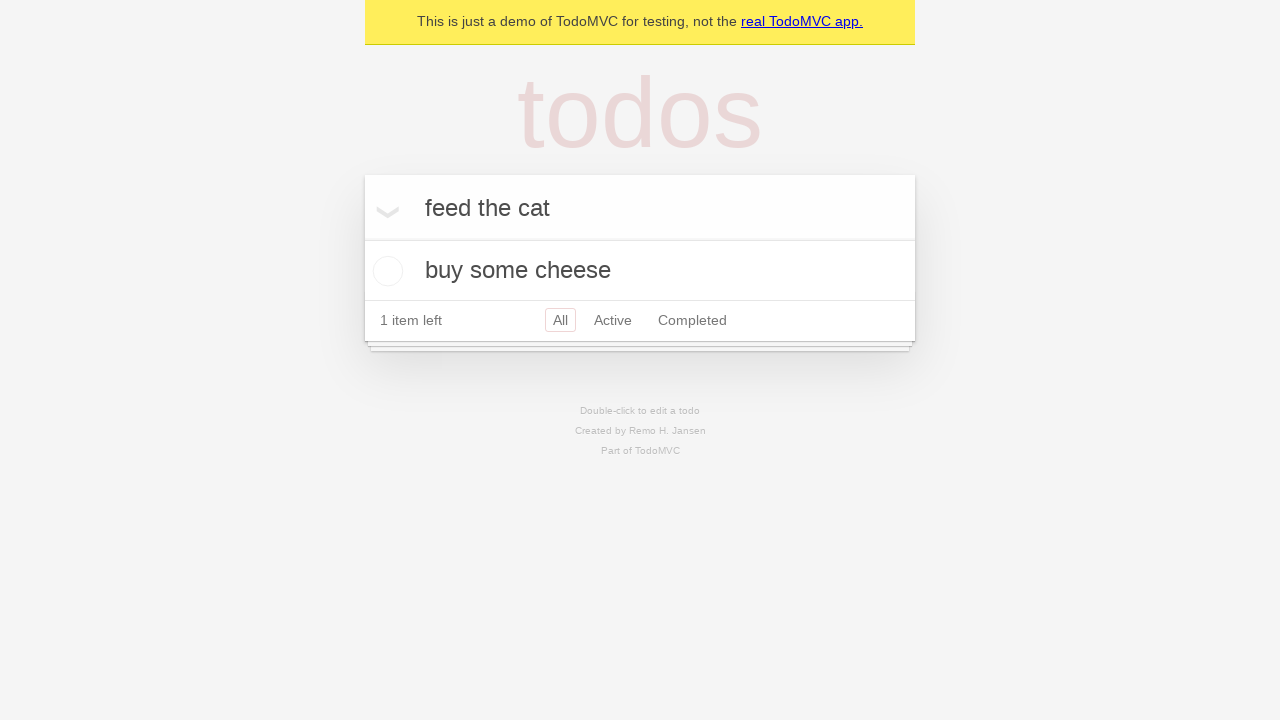

Pressed Enter to create todo 'feed the cat' on internal:attr=[placeholder="What needs to be done?"i]
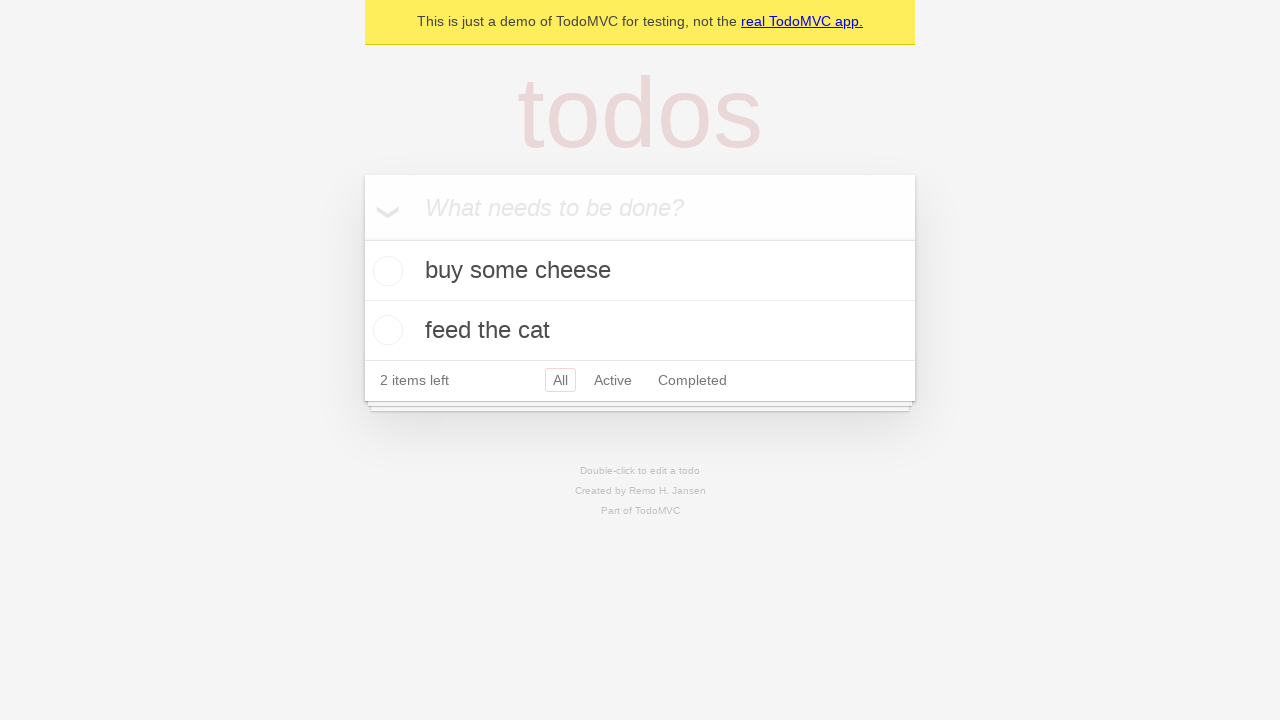

Filled new todo input with 'book a doctors appointment' on internal:attr=[placeholder="What needs to be done?"i]
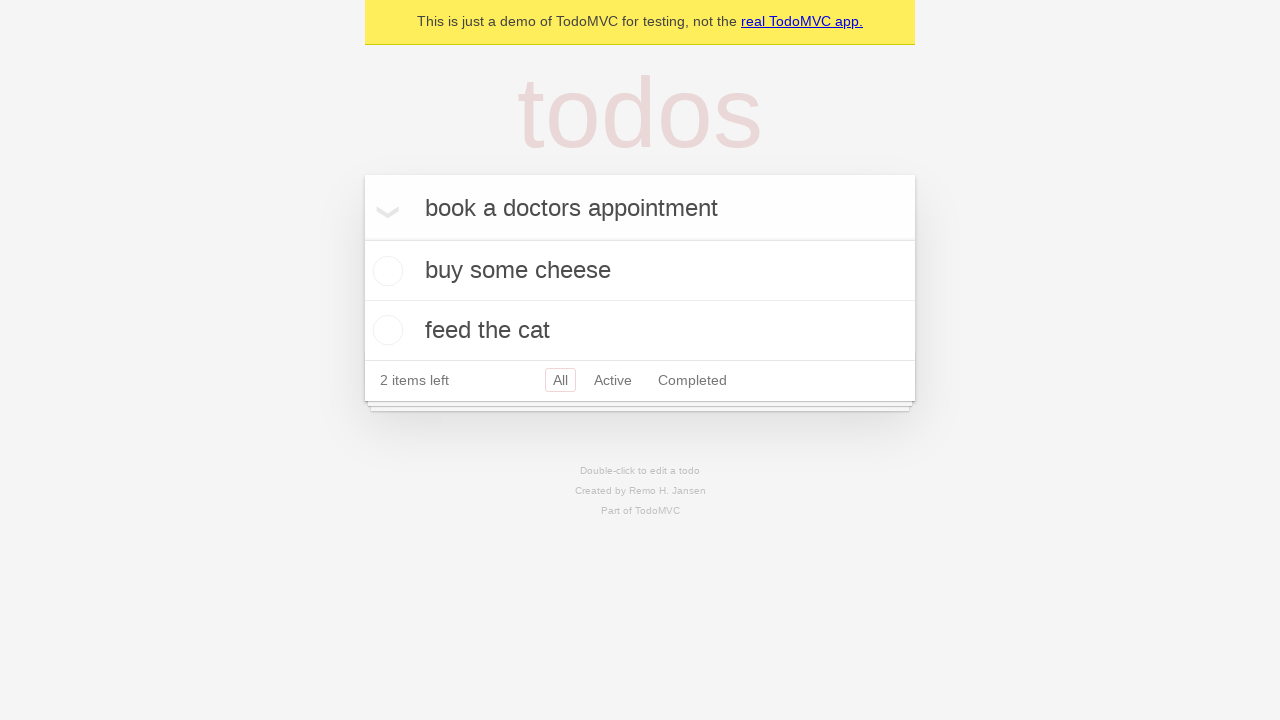

Pressed Enter to create todo 'book a doctors appointment' on internal:attr=[placeholder="What needs to be done?"i]
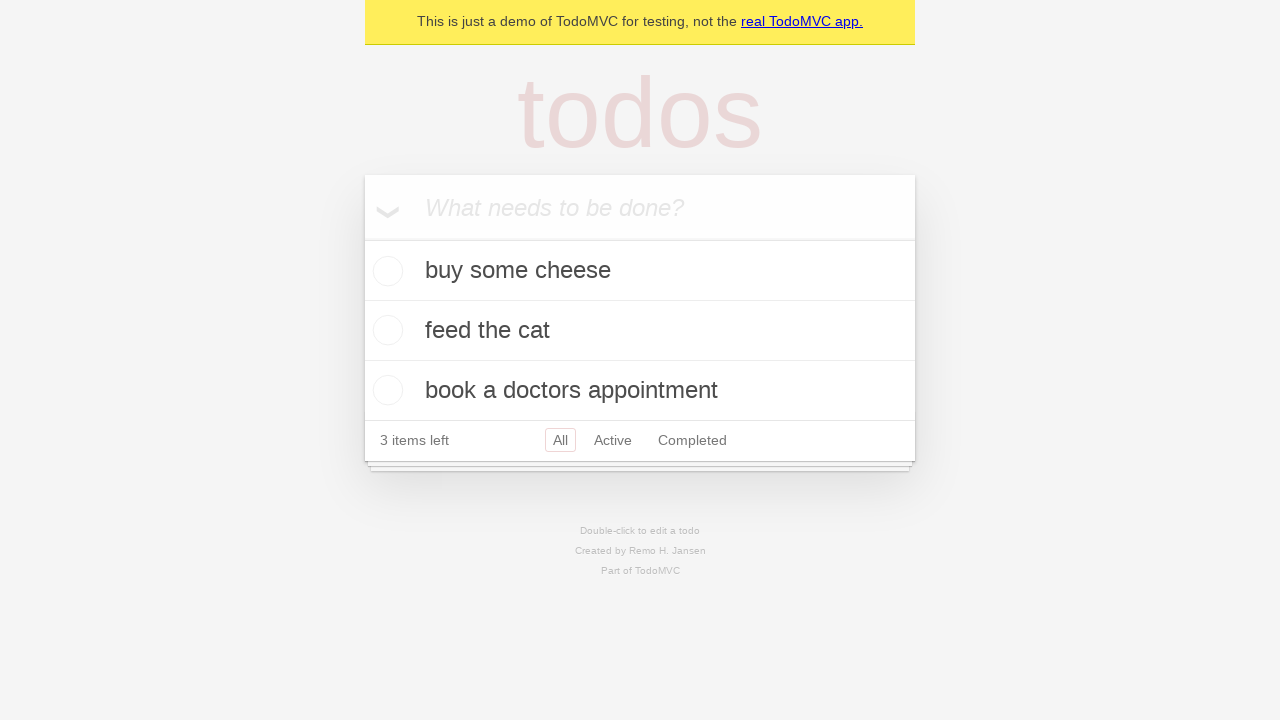

Double-clicked second todo item to enter edit mode at (640, 331) on internal:testid=[data-testid="todo-item"s] >> nth=1
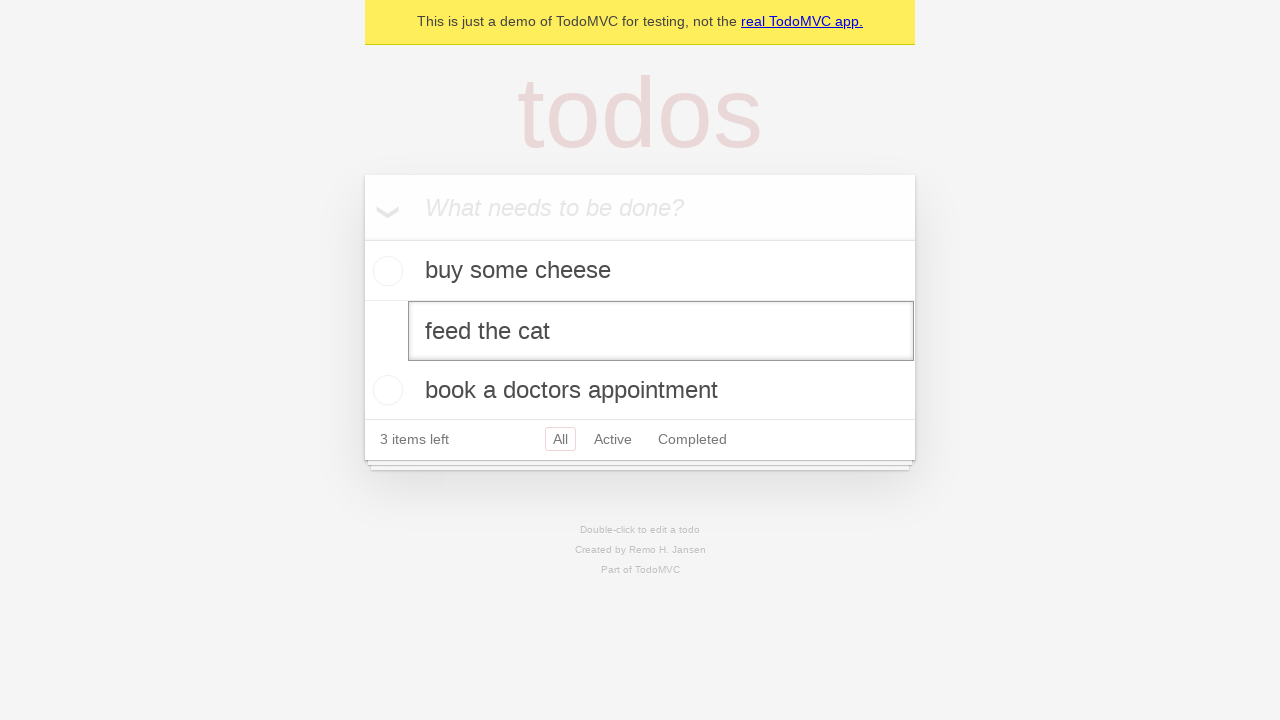

Filled edit textbox with 'buy some sausages' on internal:testid=[data-testid="todo-item"s] >> nth=1 >> internal:role=textbox[nam
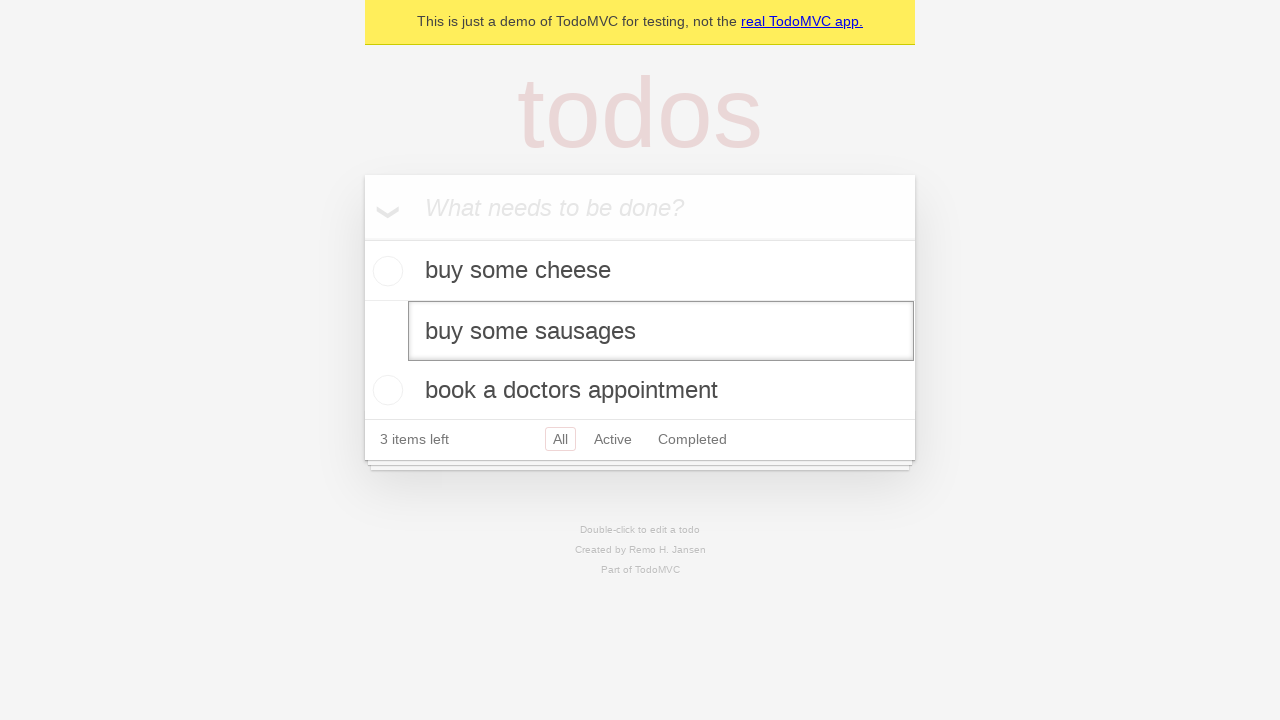

Dispatched blur event to save edit on input focus loss
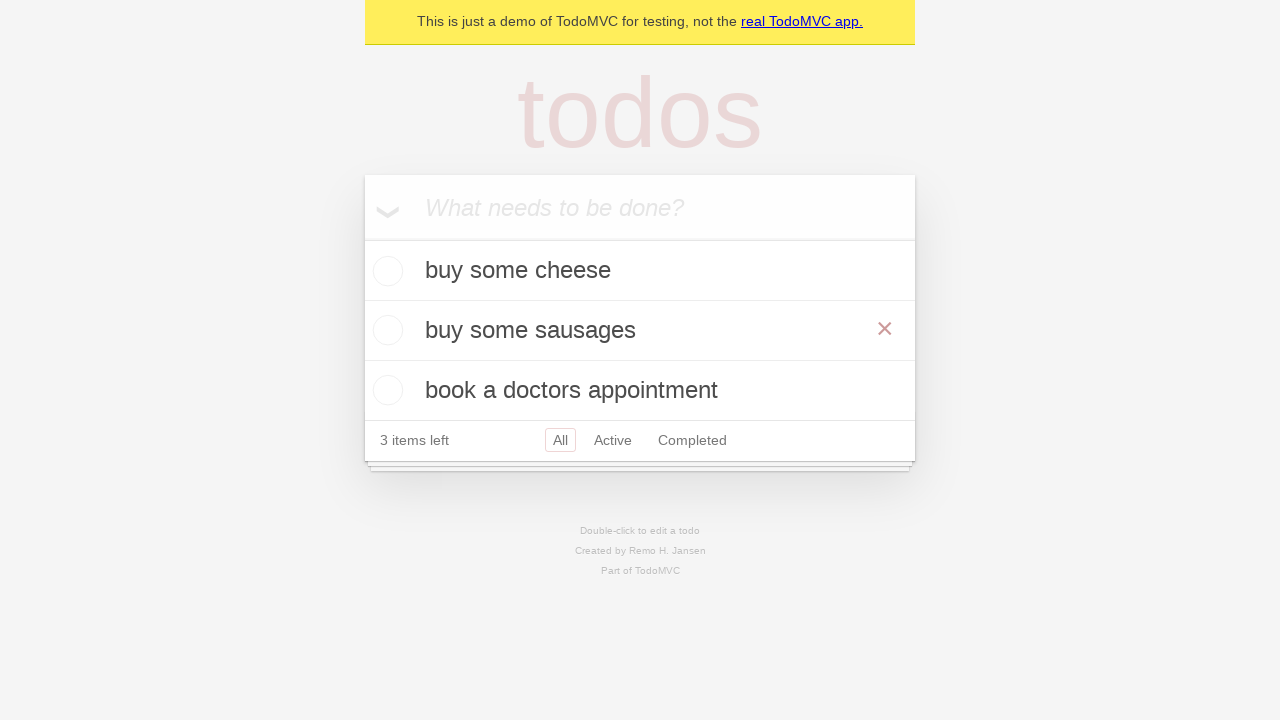

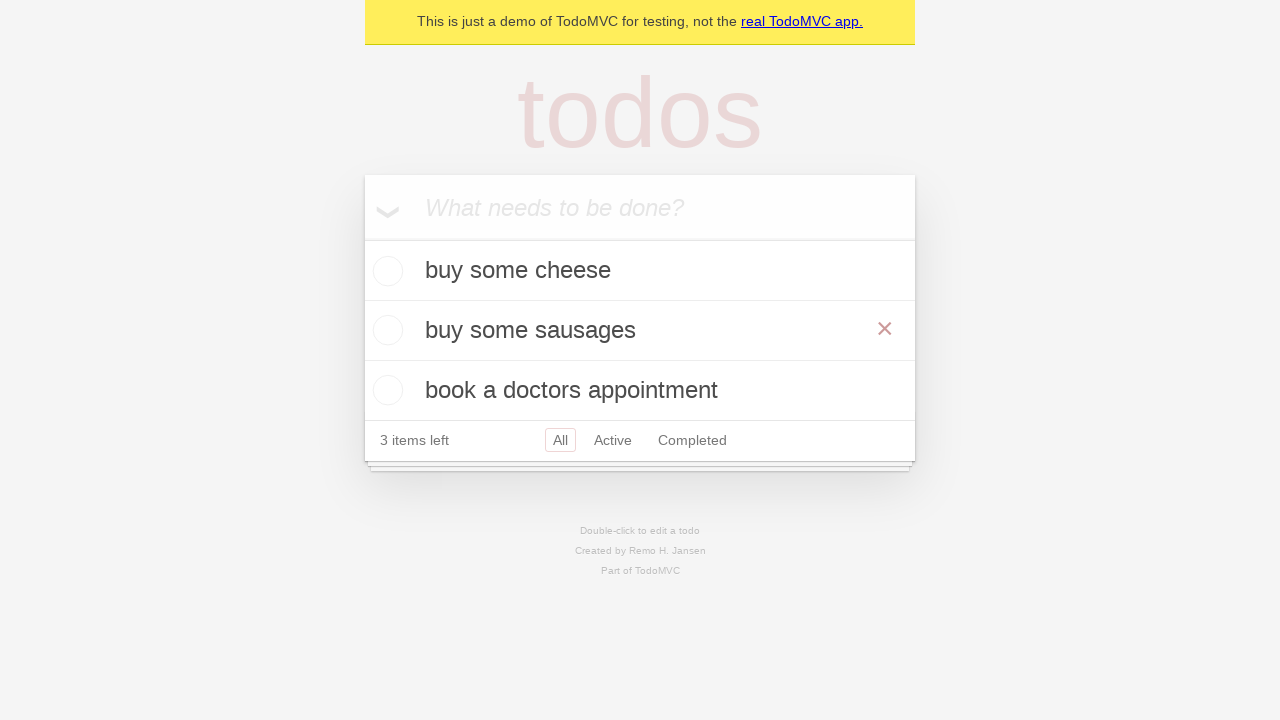